Tests the date picker by clicking on it to open the calendar widget, then iterating through the calendar days to find and click the current date.

Starting URL: http://demo.automationtesting.in/Datepicker.html

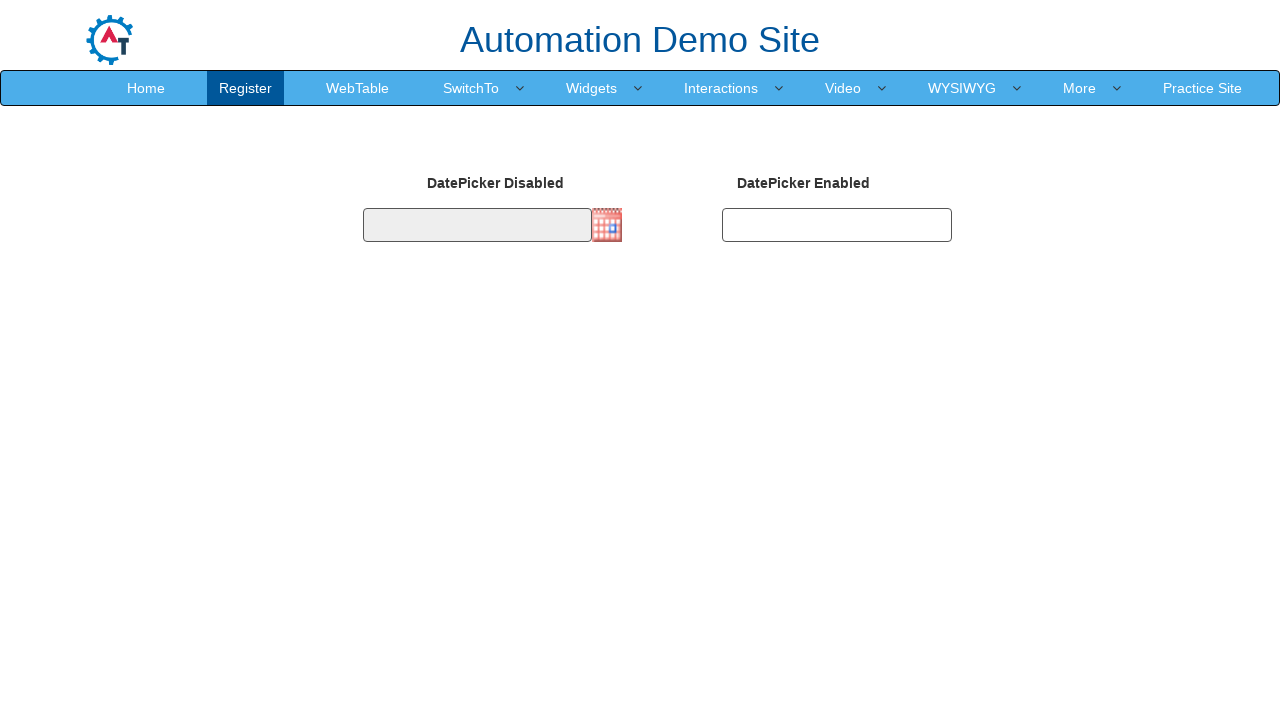

Clicked on datepicker input to open calendar widget at (837, 225) on input#datepicker2
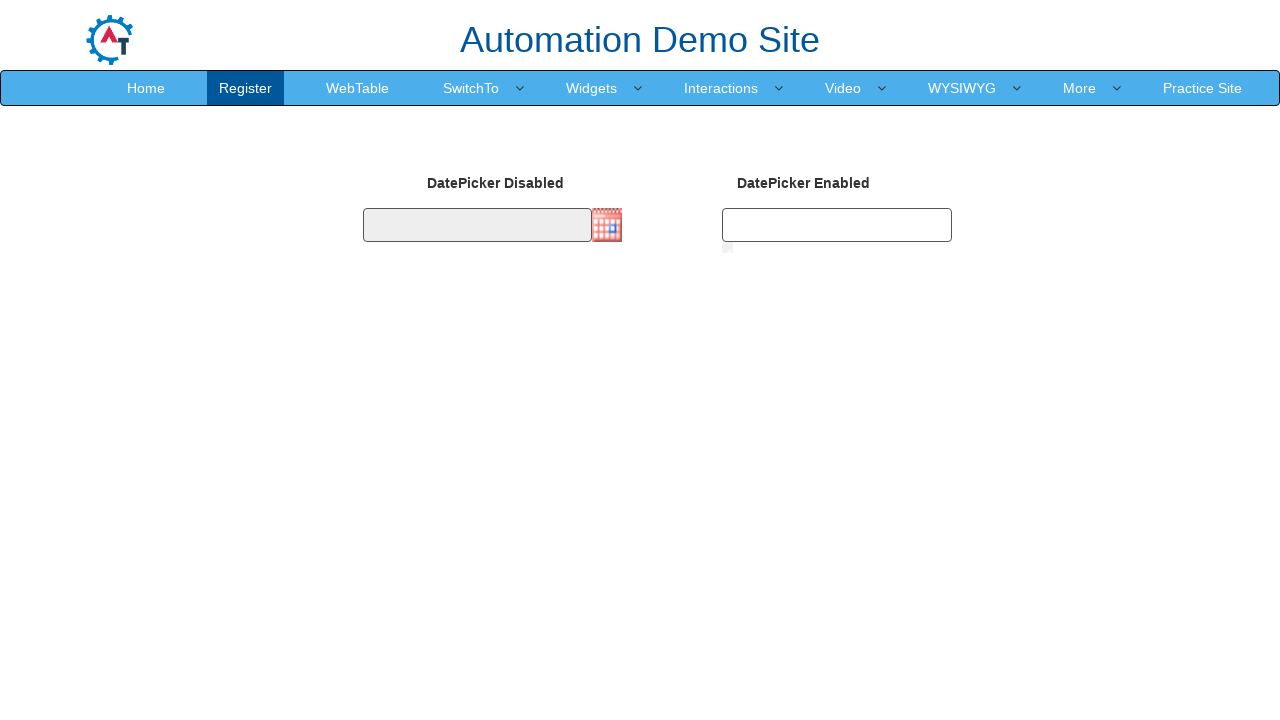

Calendar widget loaded with day cells visible
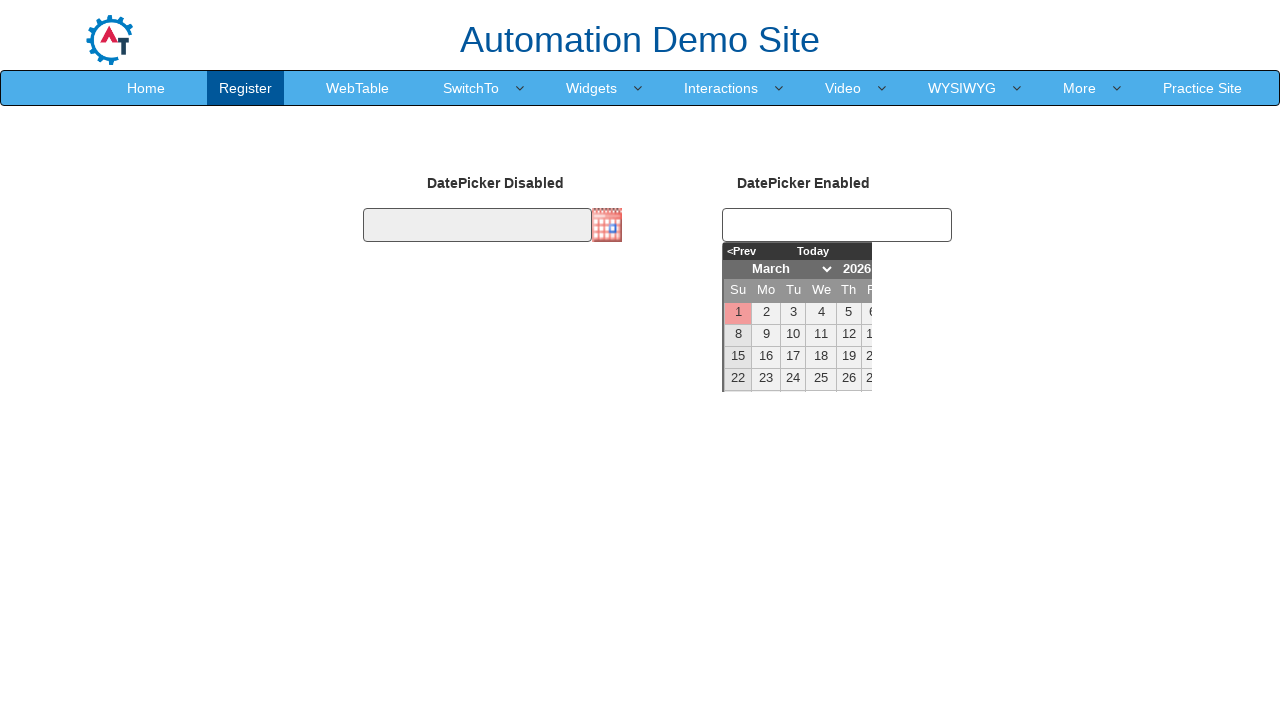

Found and clicked current day (1) in calendar at (738, 313) on td >> nth=0
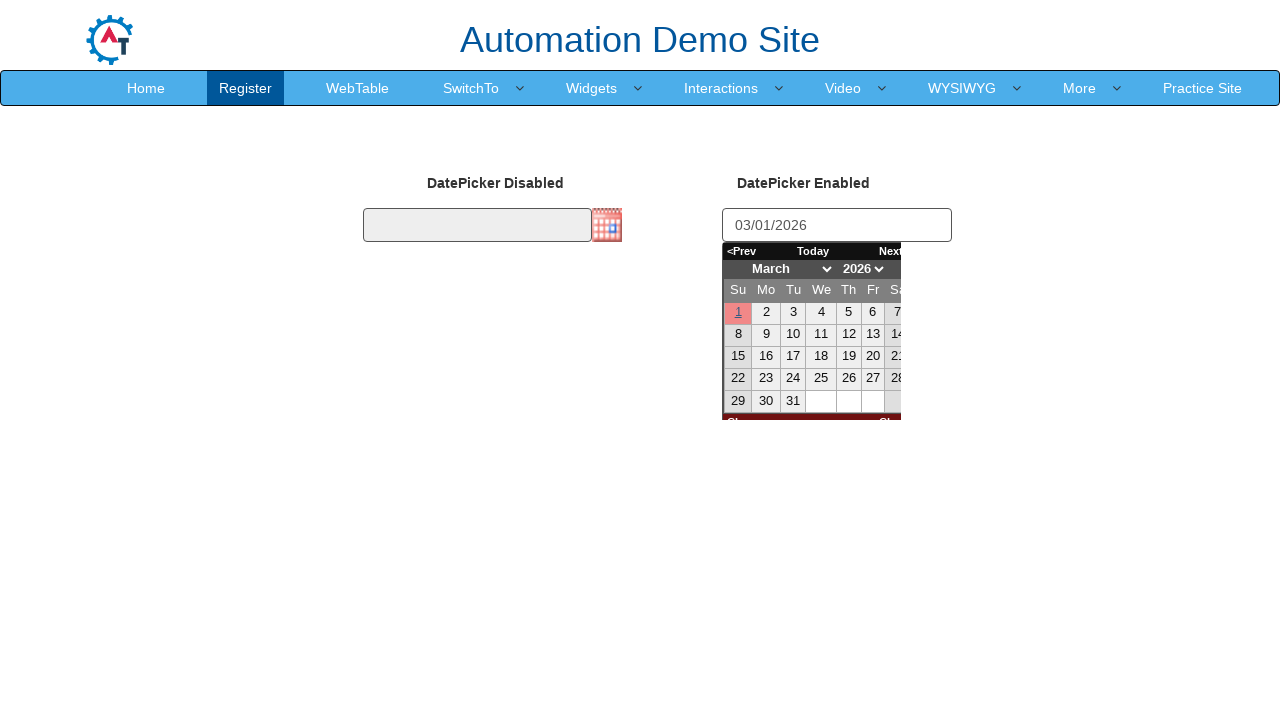

Waited for date selection to complete
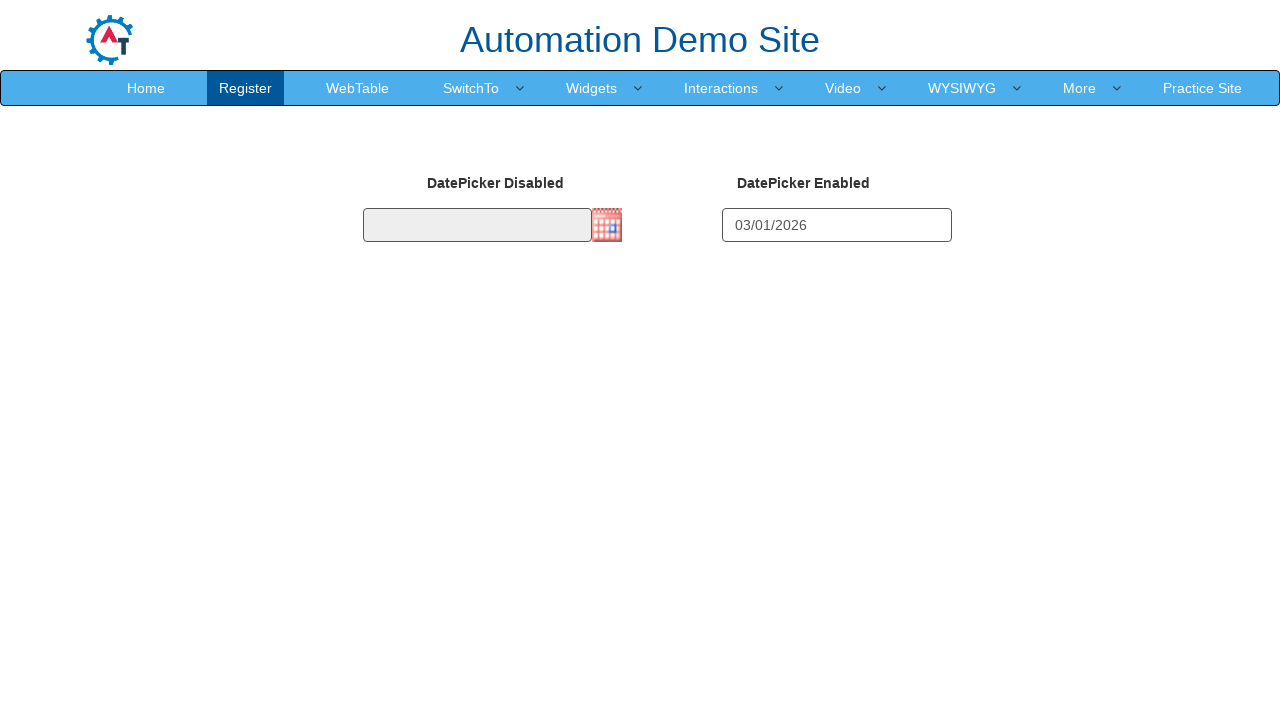

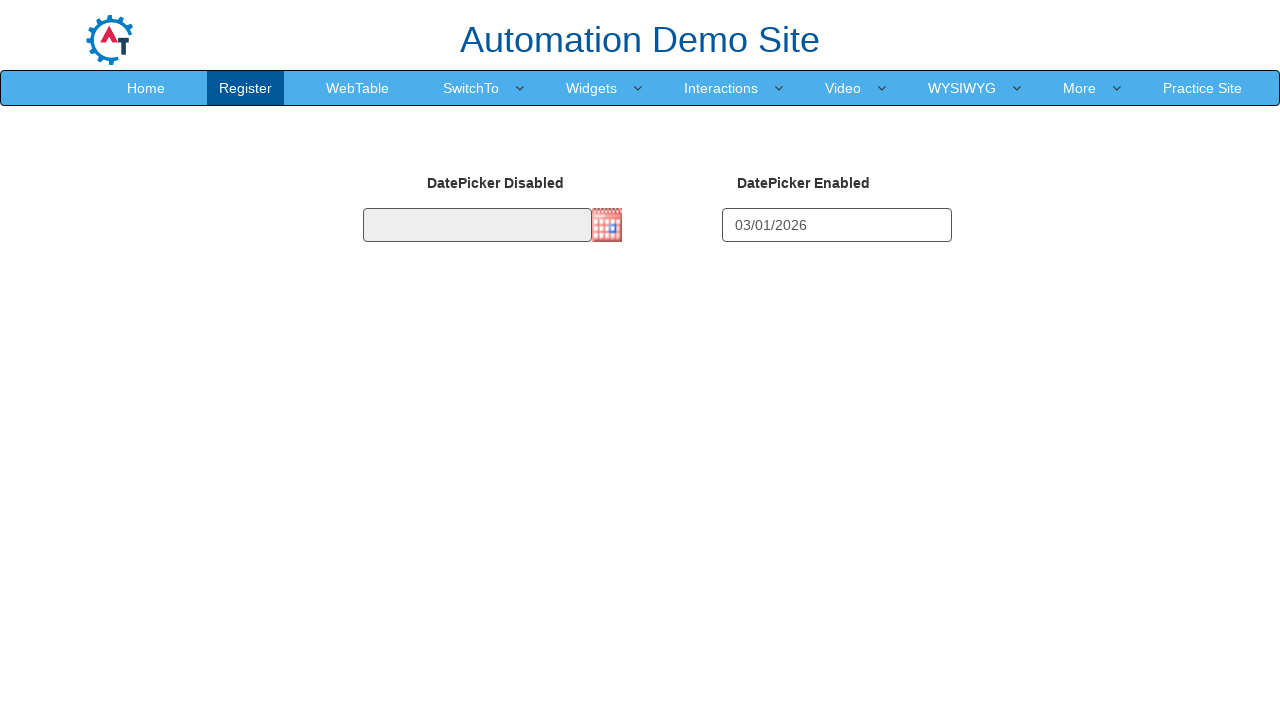